Tests the contact form submission by navigating to the Contact Us page, filling in name, email, and message fields, then submitting the form.

Starting URL: https://shopdemo-alex-hot.koyeb.app/

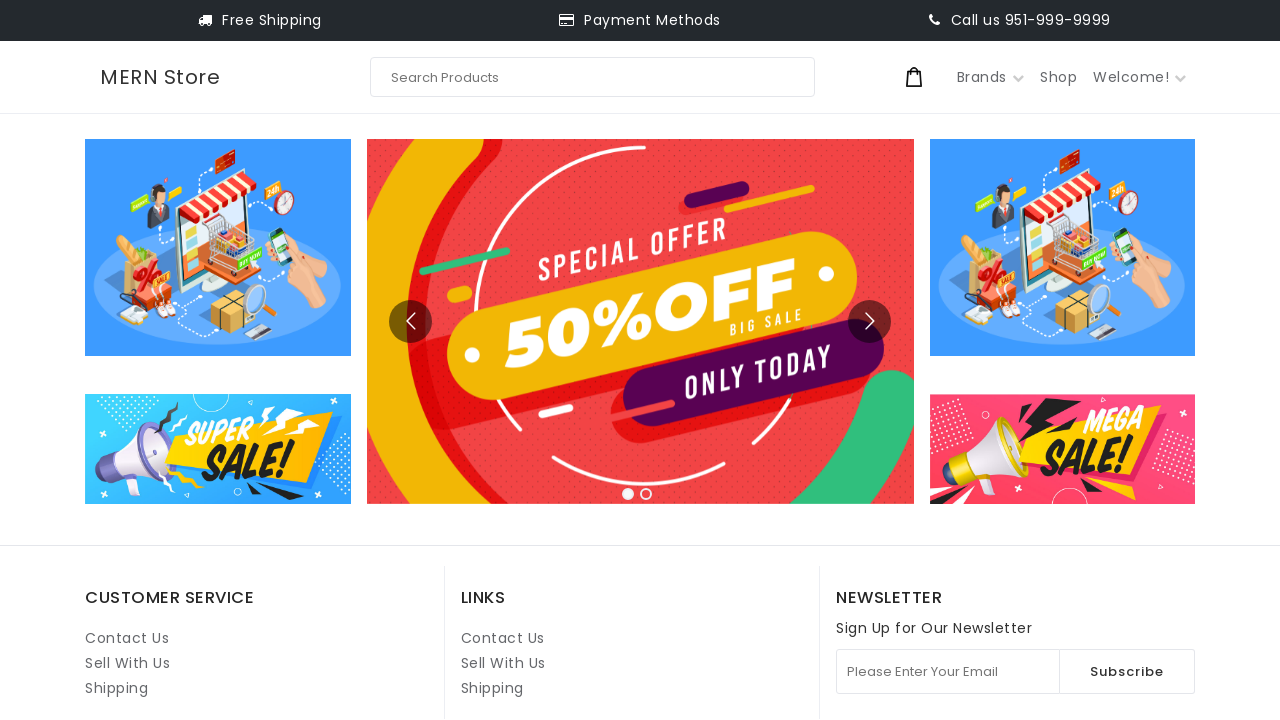

Clicked on Contact Us link at (503, 638) on internal:role=link[name="Contact Us"i] >> nth=1
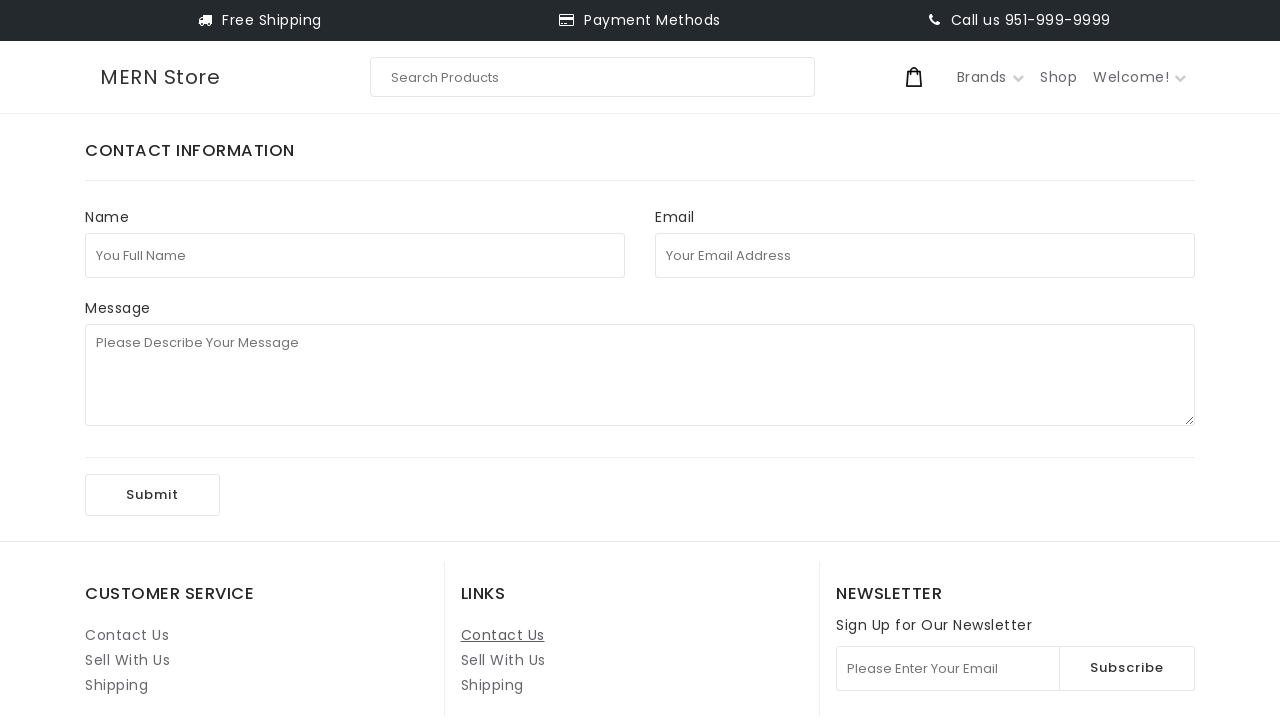

Clicked on full name field at (355, 255) on internal:attr=[placeholder="You Full Name"i]
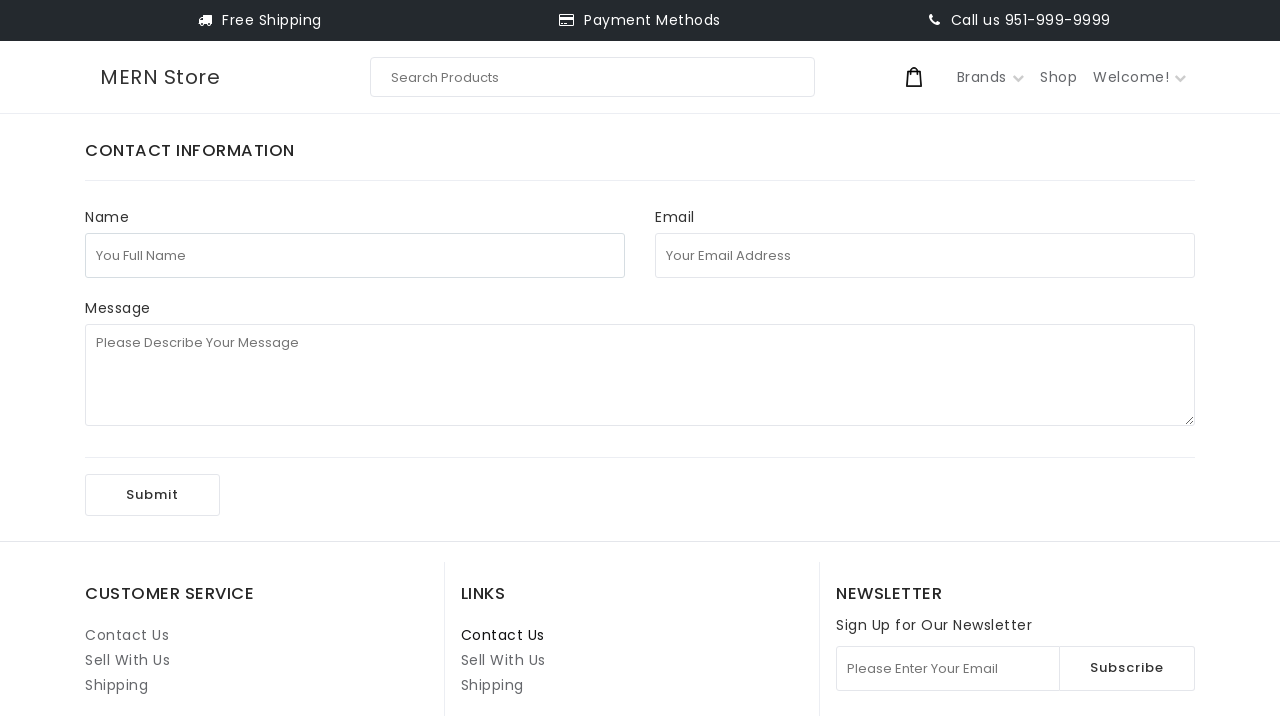

Filled full name field with 'test123' on internal:attr=[placeholder="You Full Name"i]
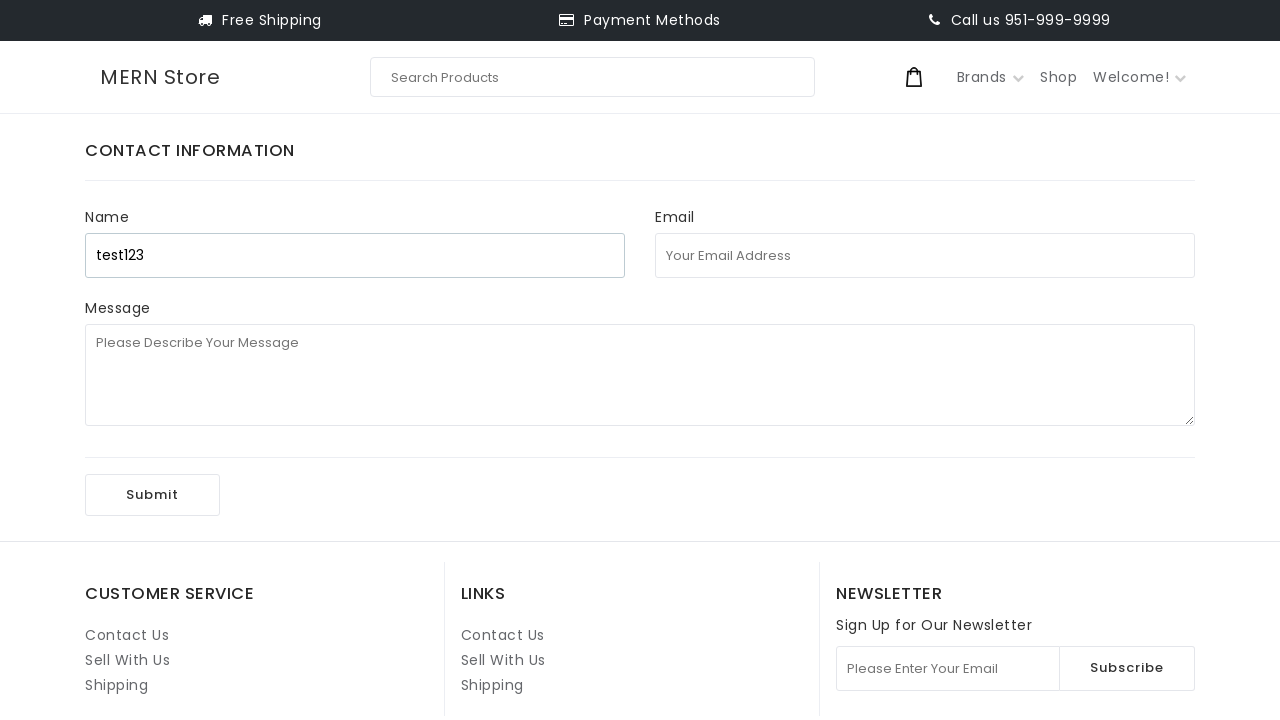

Clicked on email address field at (925, 255) on internal:attr=[placeholder="Your Email Address"i]
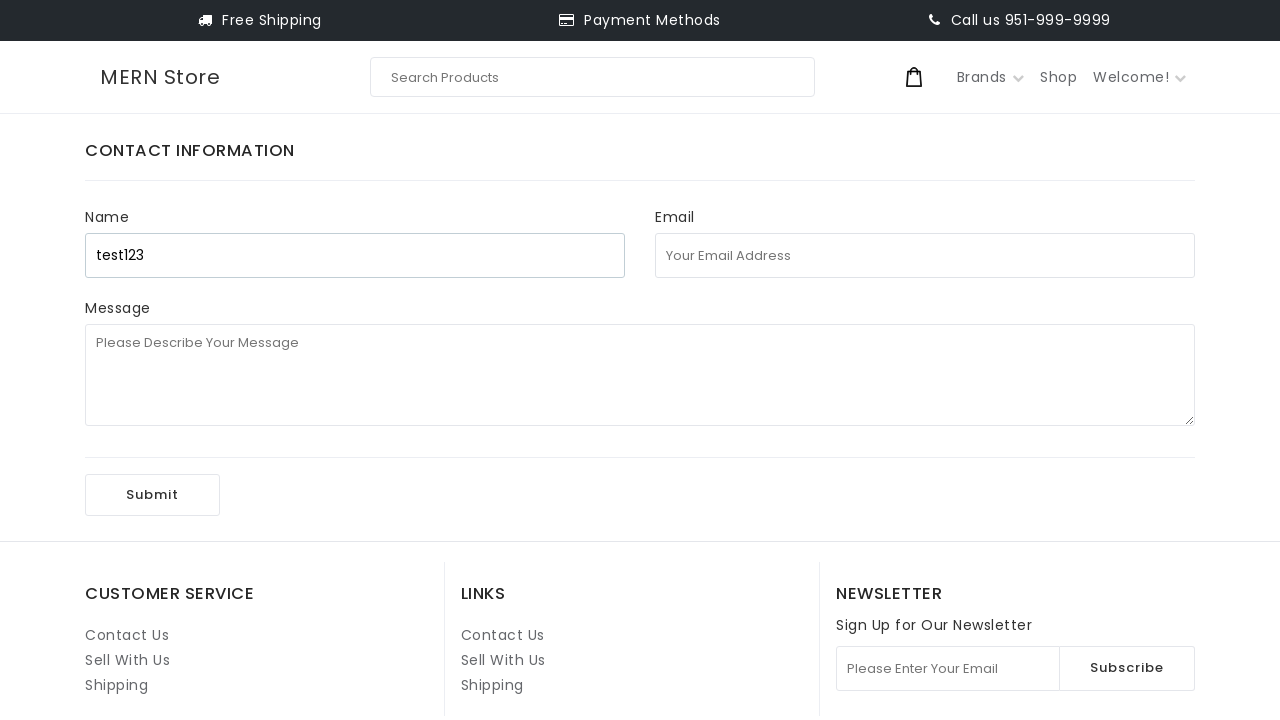

Filled email address field with 'test92847439847@uuu.com' on internal:attr=[placeholder="Your Email Address"i]
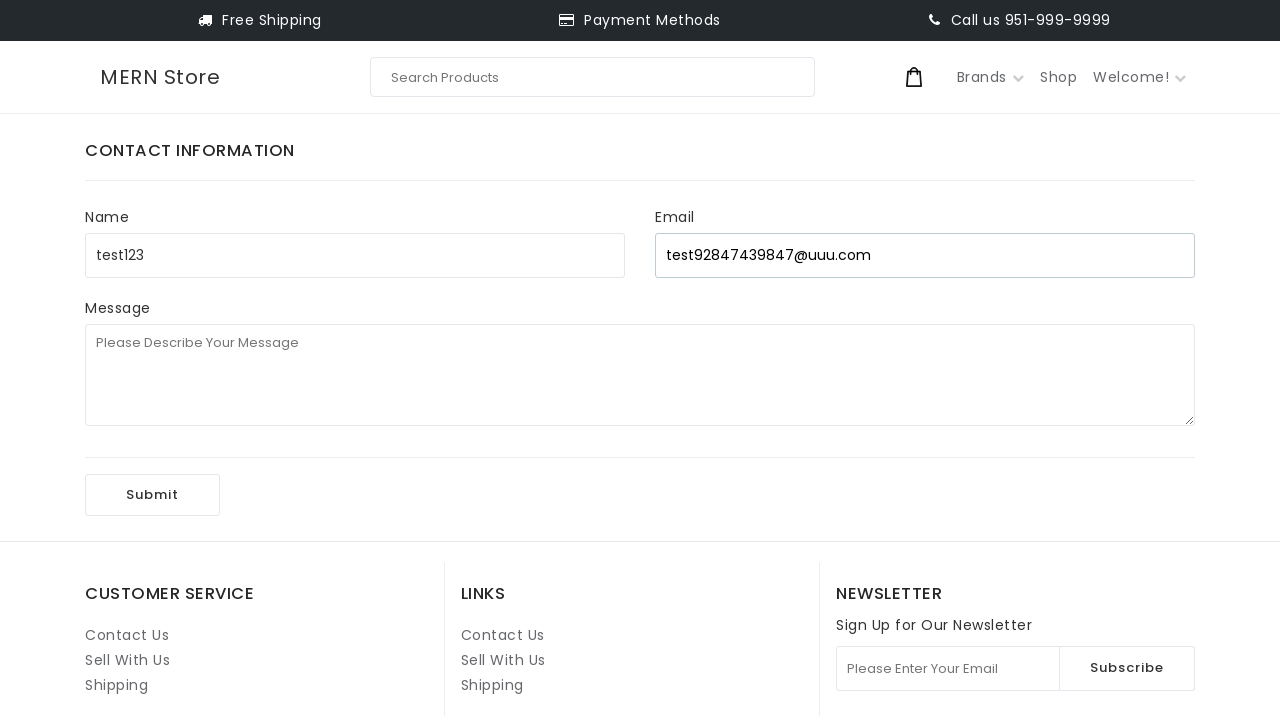

Clicked on message field at (640, 375) on internal:attr=[placeholder="Please Describe Your Message"i]
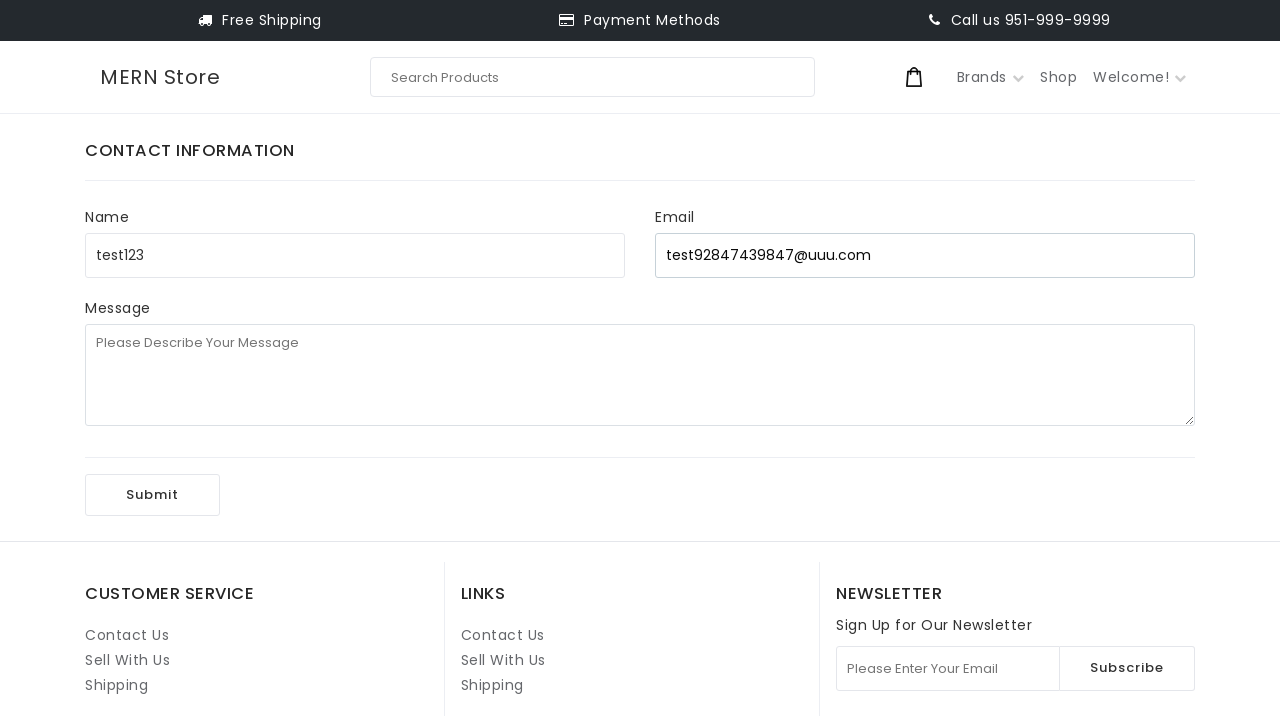

Filled message field with '1st playwright test' on internal:attr=[placeholder="Please Describe Your Message"i]
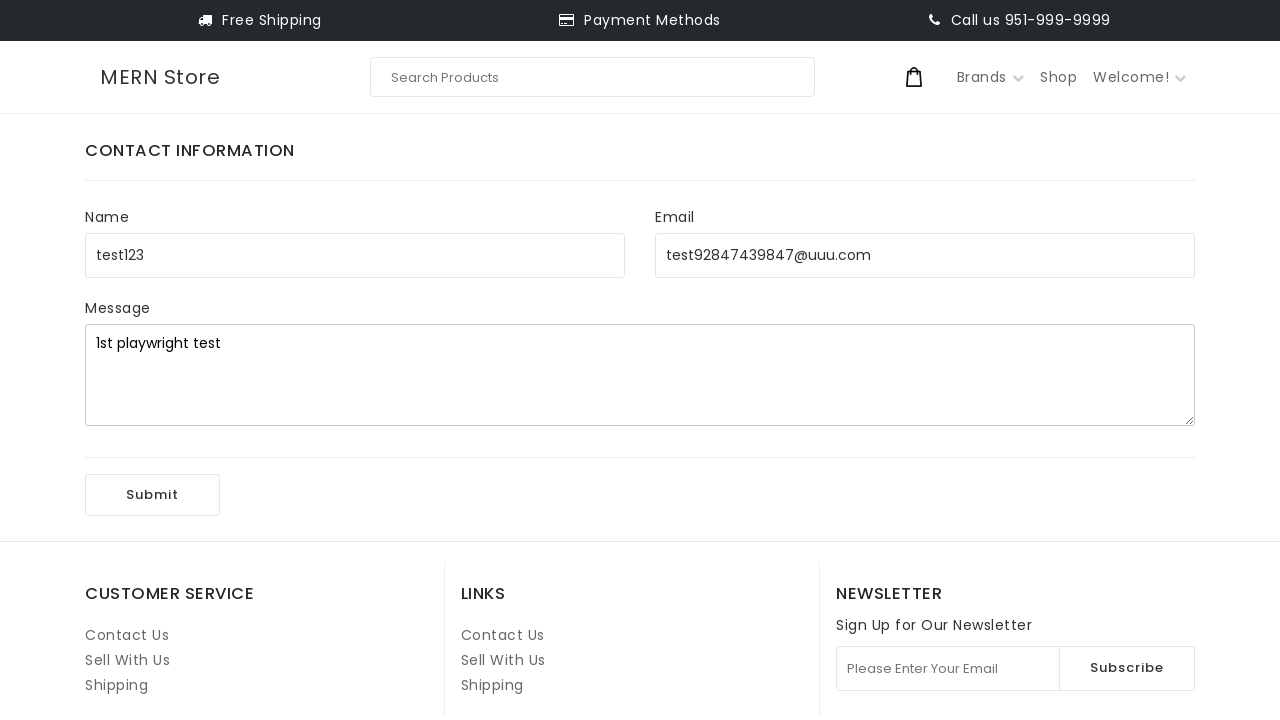

Clicked Submit button to send contact form at (152, 495) on internal:role=button[name="Submit"i]
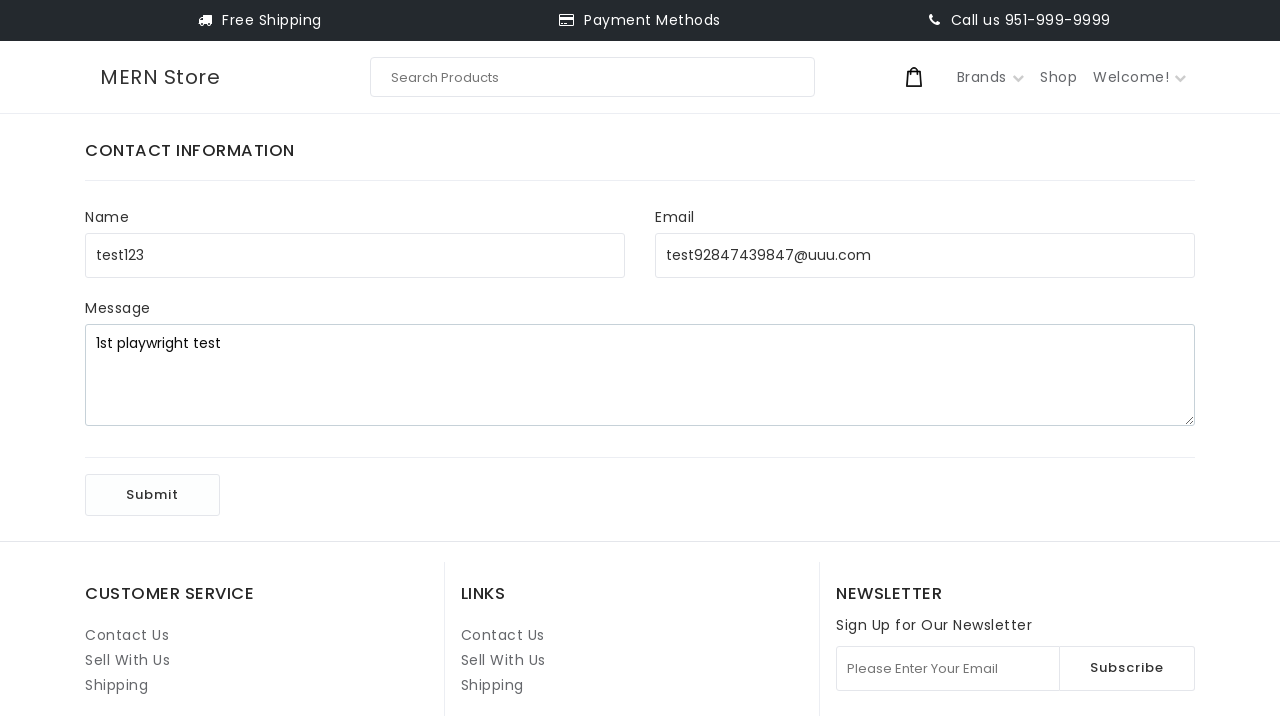

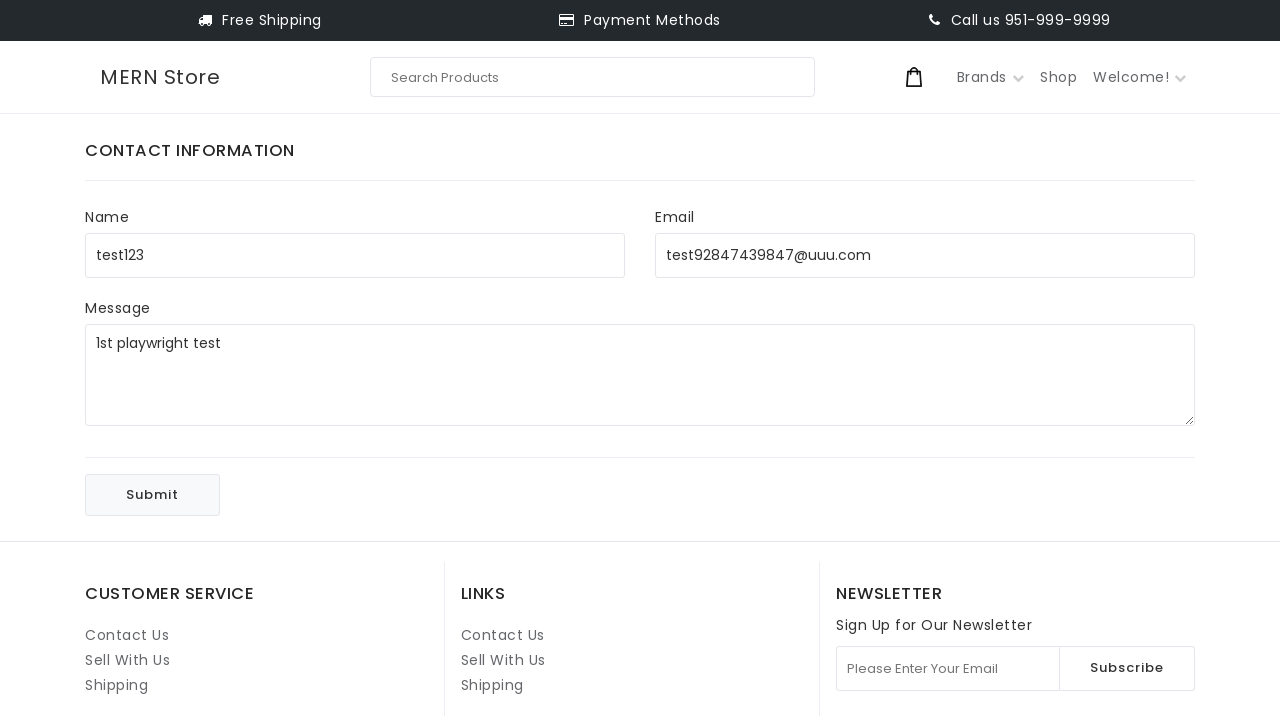